Navigates to an anonymous proxy list page and performs a random scroll action on the page

Starting URL: https://free-proxy-list.net/anonymous-proxy.html

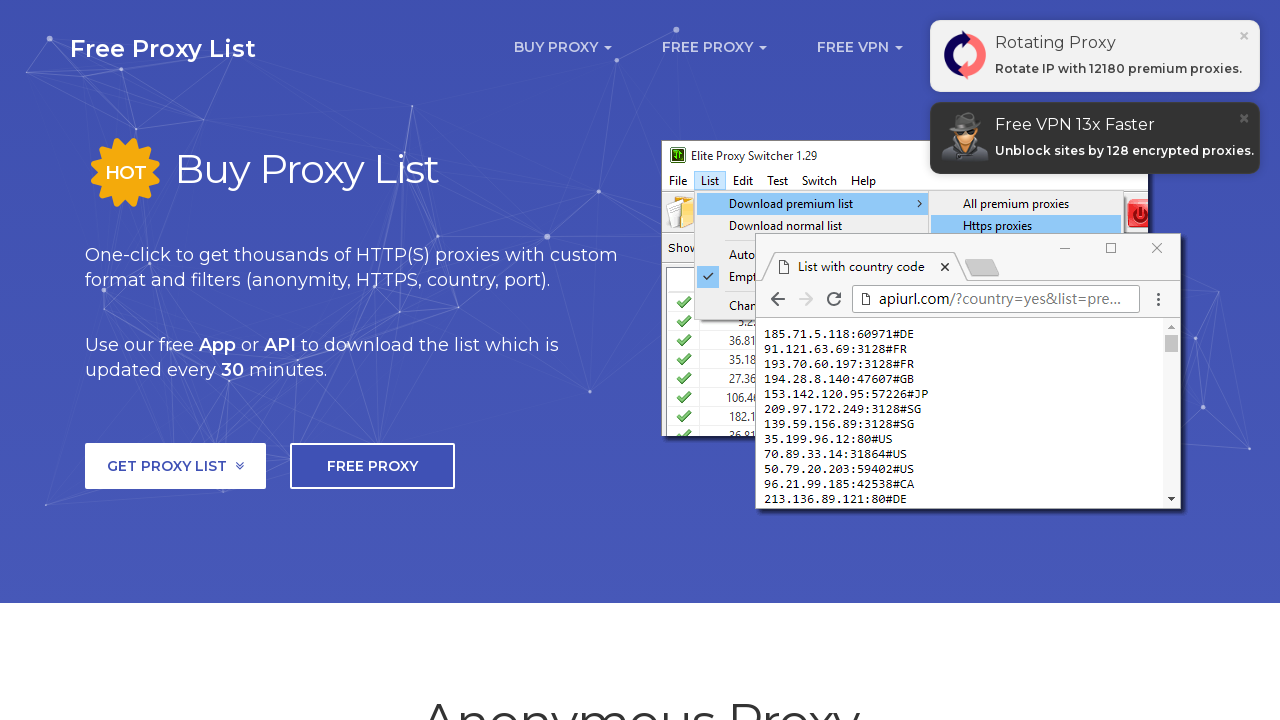

Scrolled down the anonymous proxy list page by 7 pixels
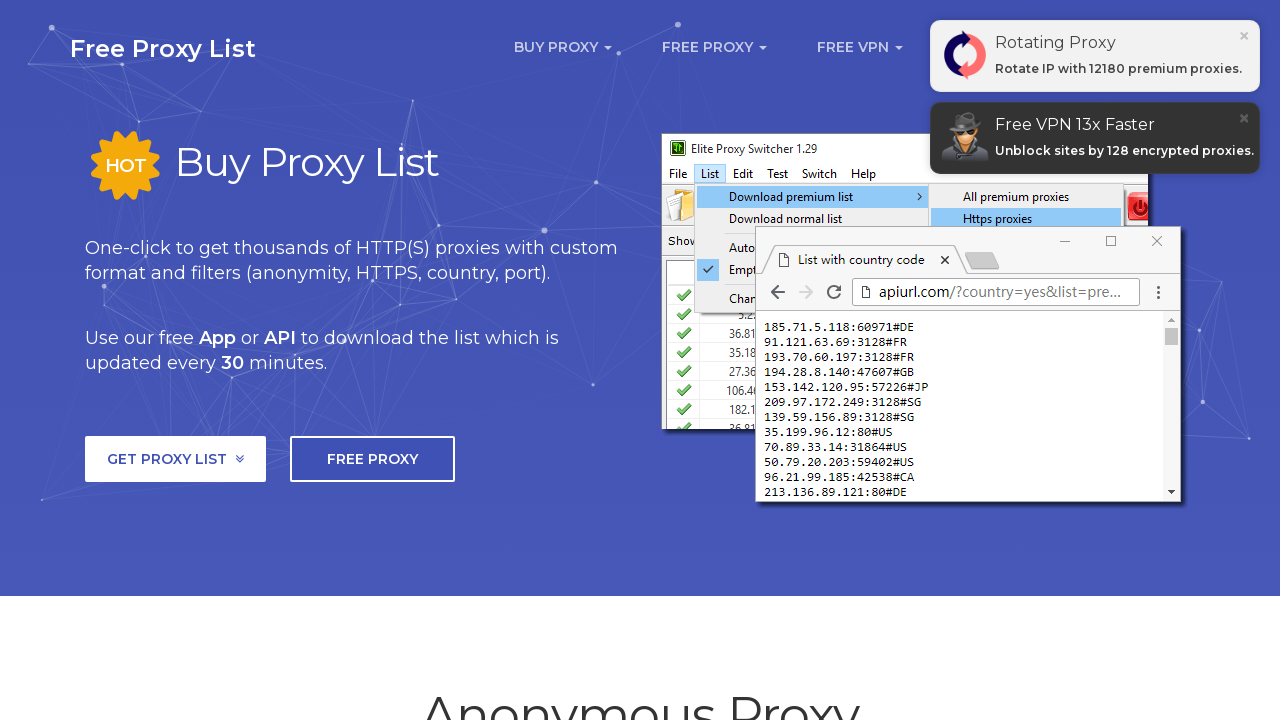

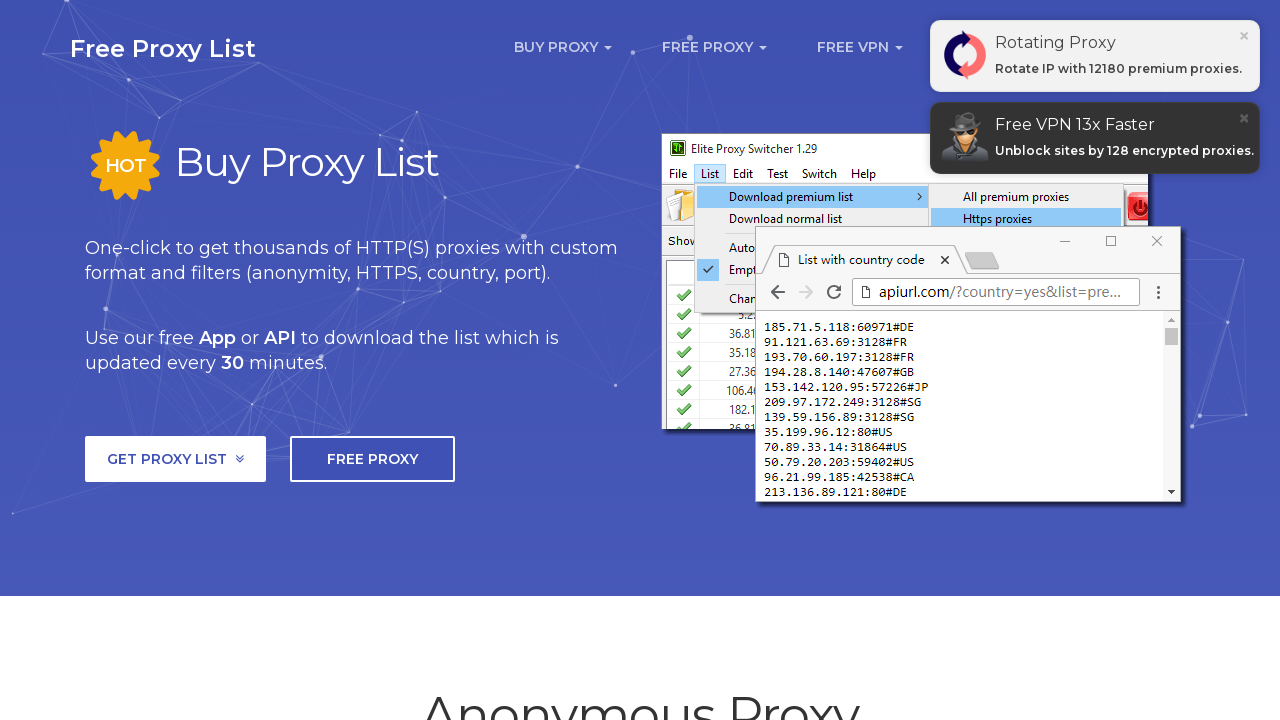